Opens the Stepik learning platform and verifies the page title contains "Stepik"

Starting URL: https://stepik.org/learn

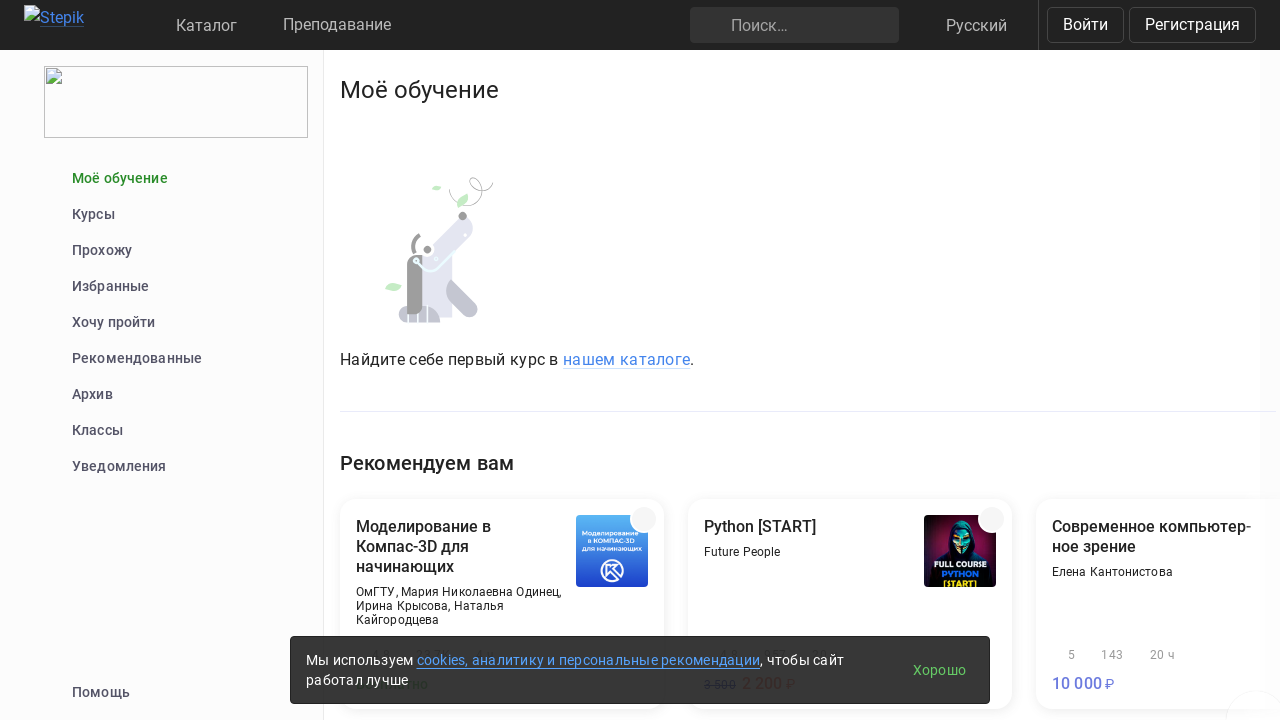

Waited for page to load with domcontentloaded state
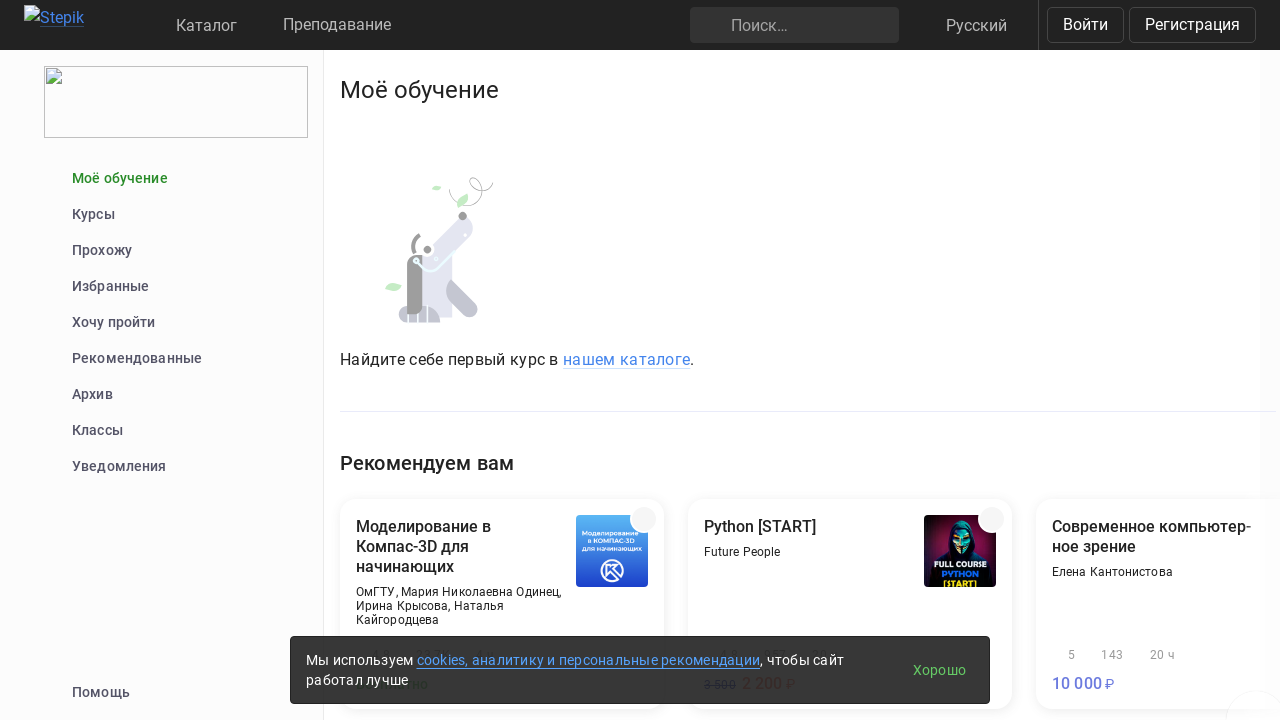

Verified page title contains 'Stepik'
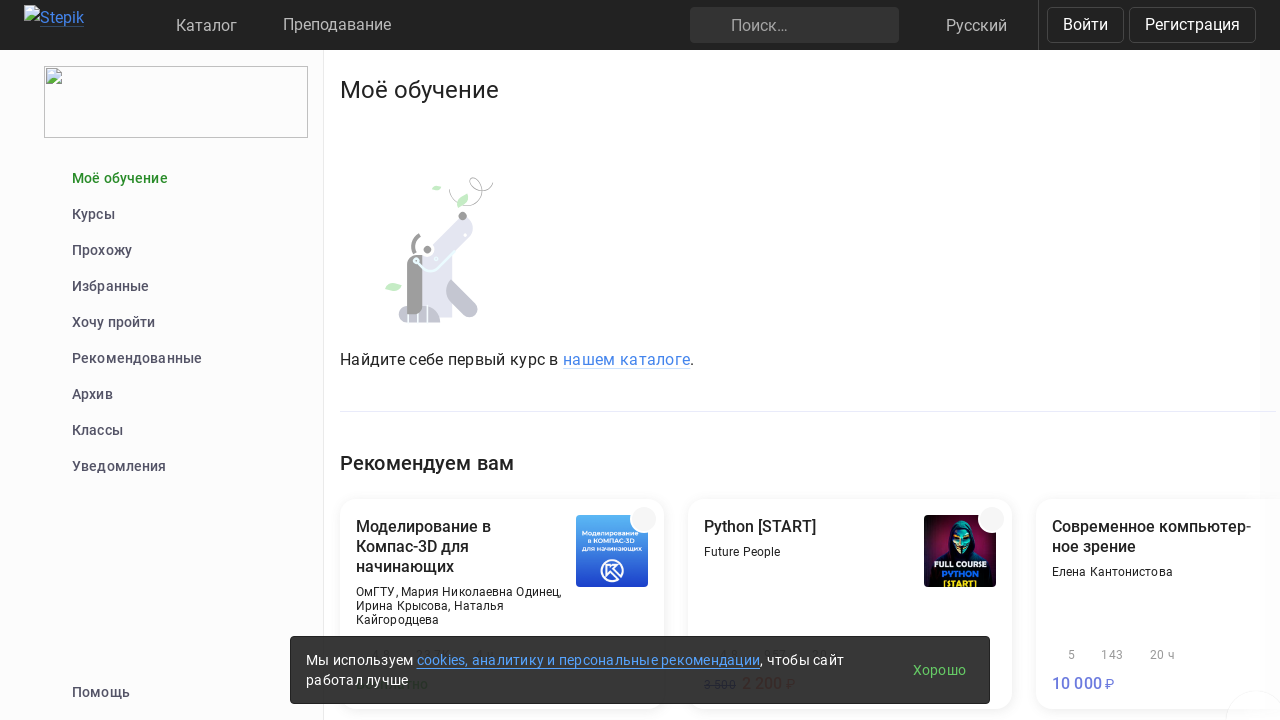

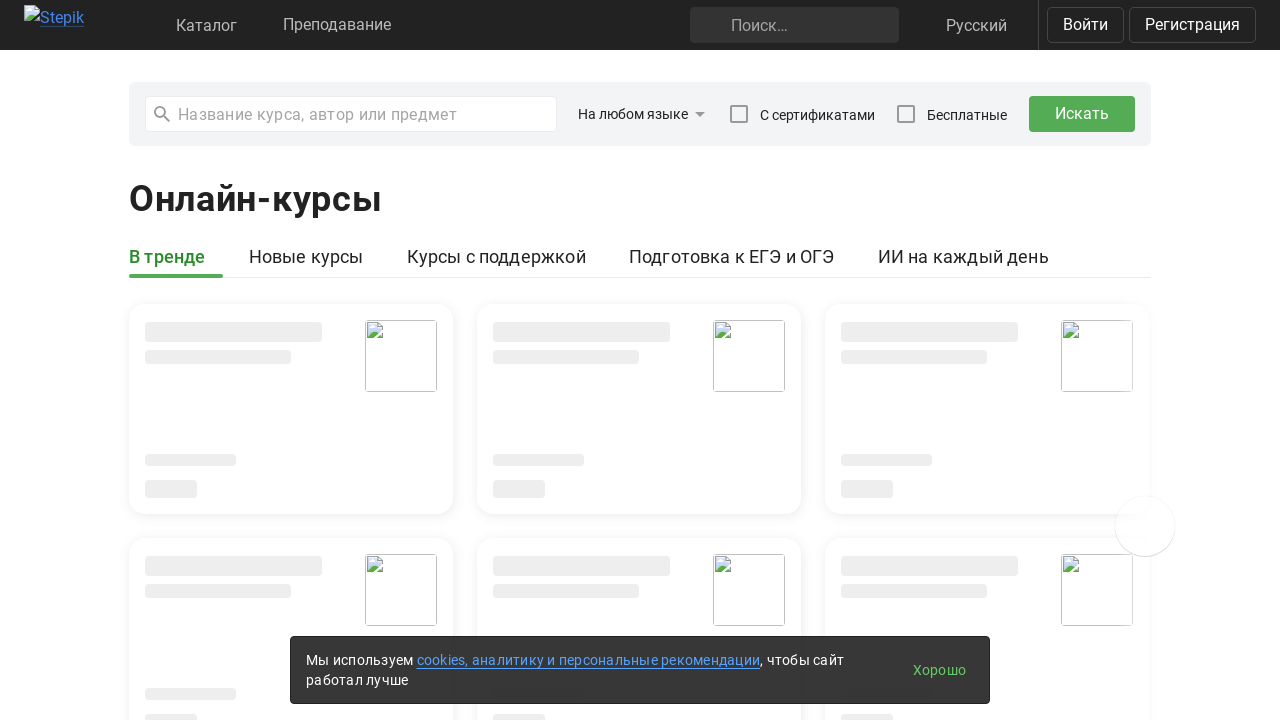